Tests clicking the green and blue button and waiting for the combined loading element to become visible

Starting URL: https://kristinek.github.io/site/examples/loading_color

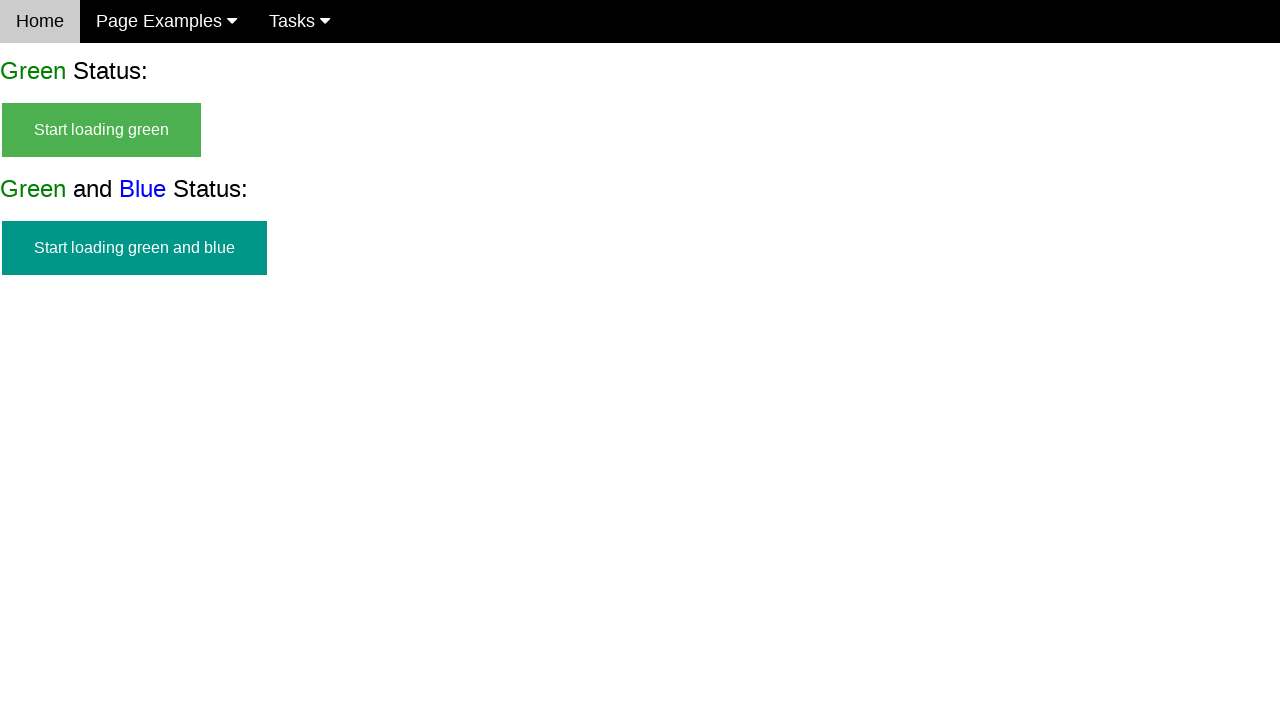

Waited for start green and blue button to be visible
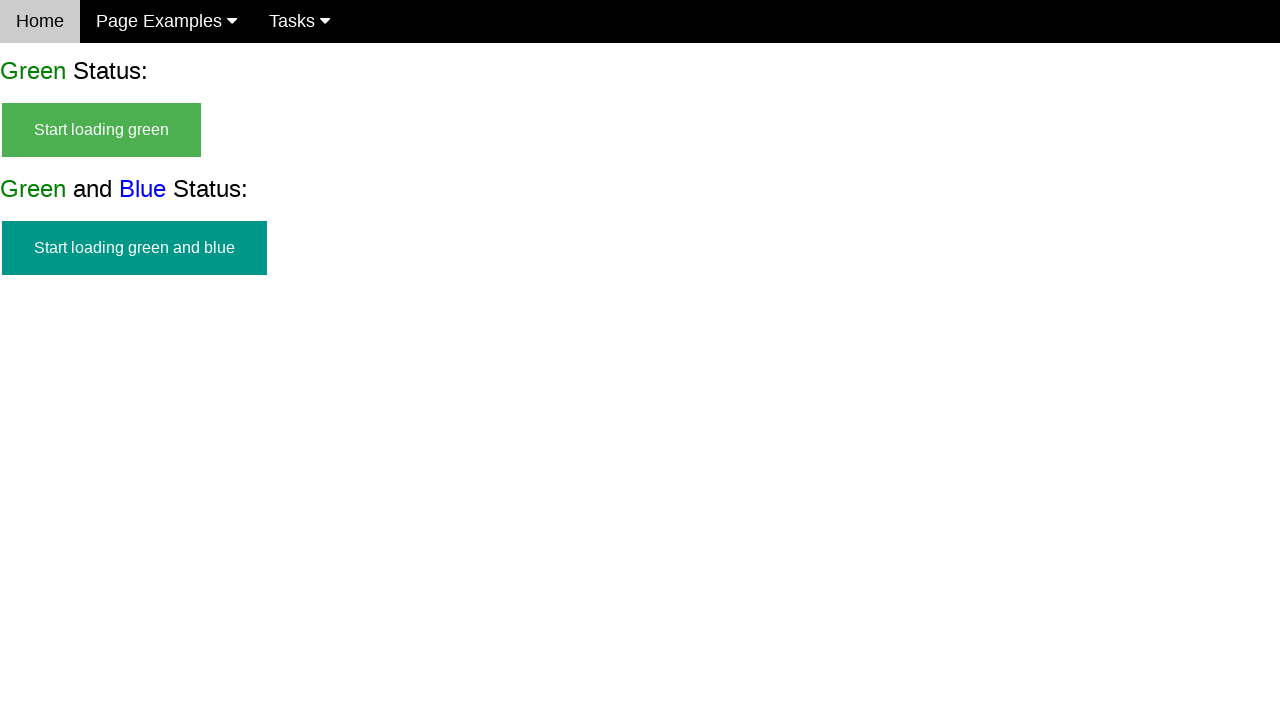

Clicked the start green and blue button at (134, 248) on #start_green_and_blue
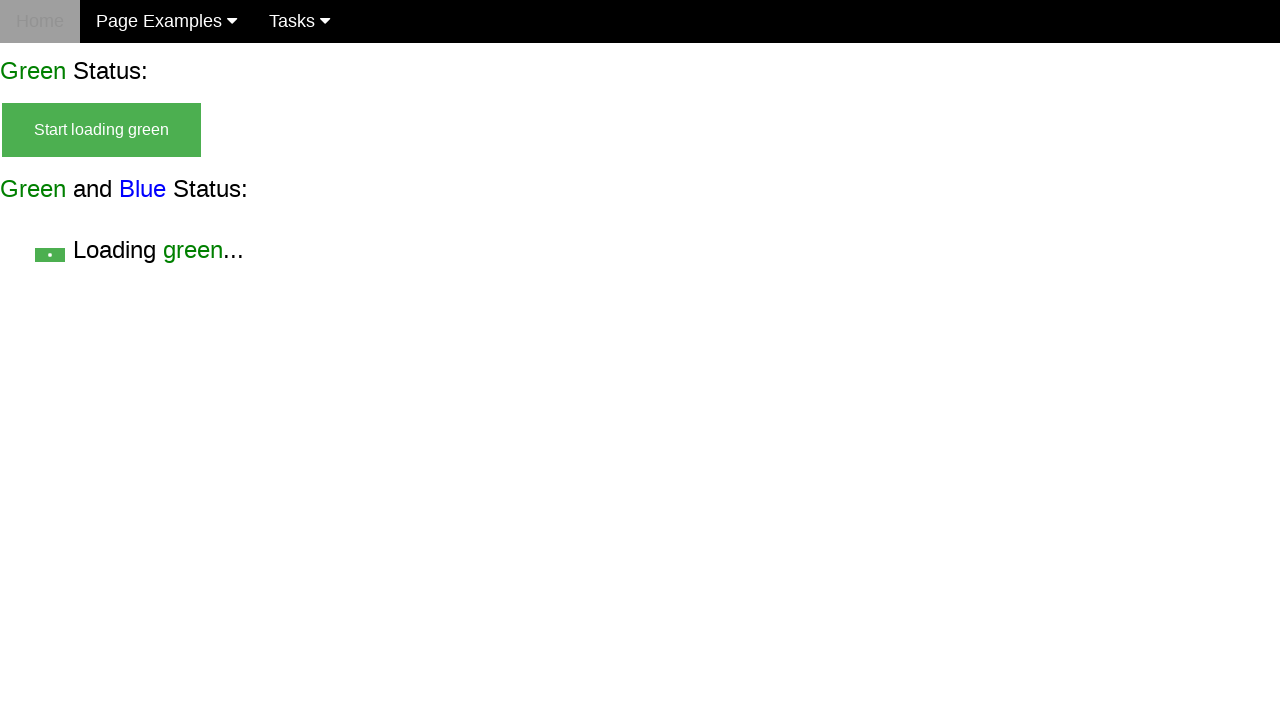

Waited for the combined loading element to become visible
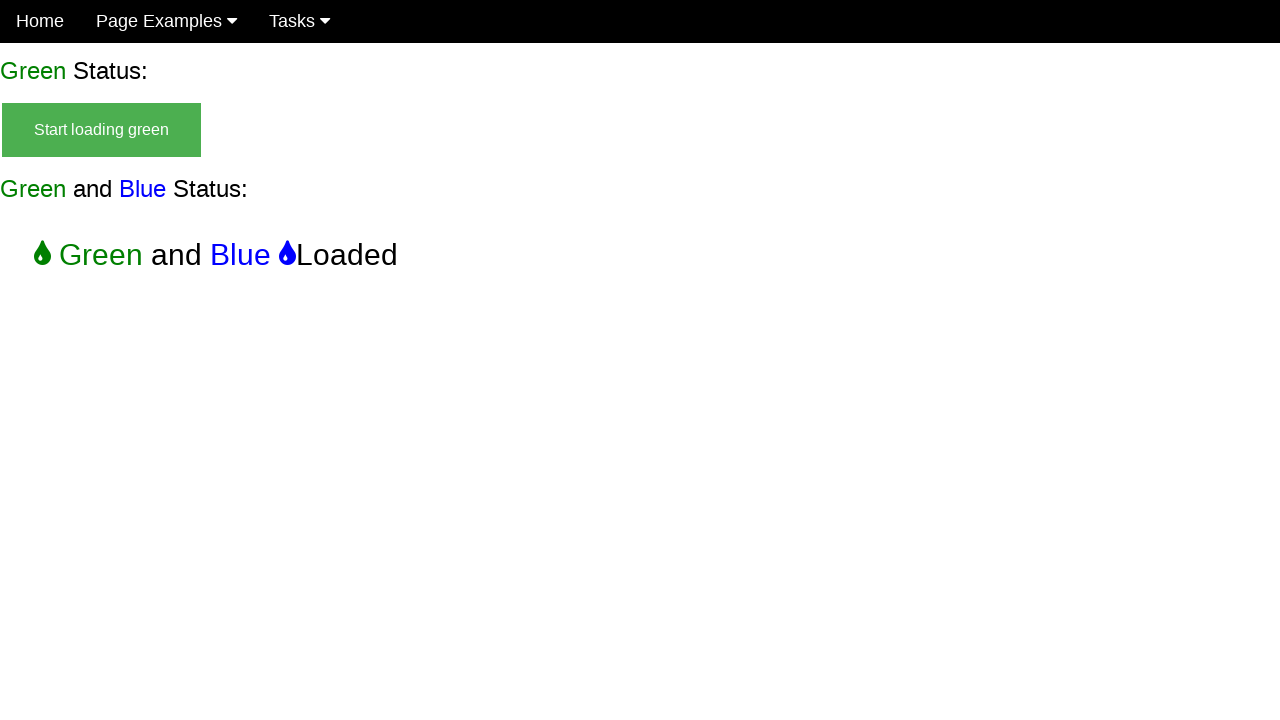

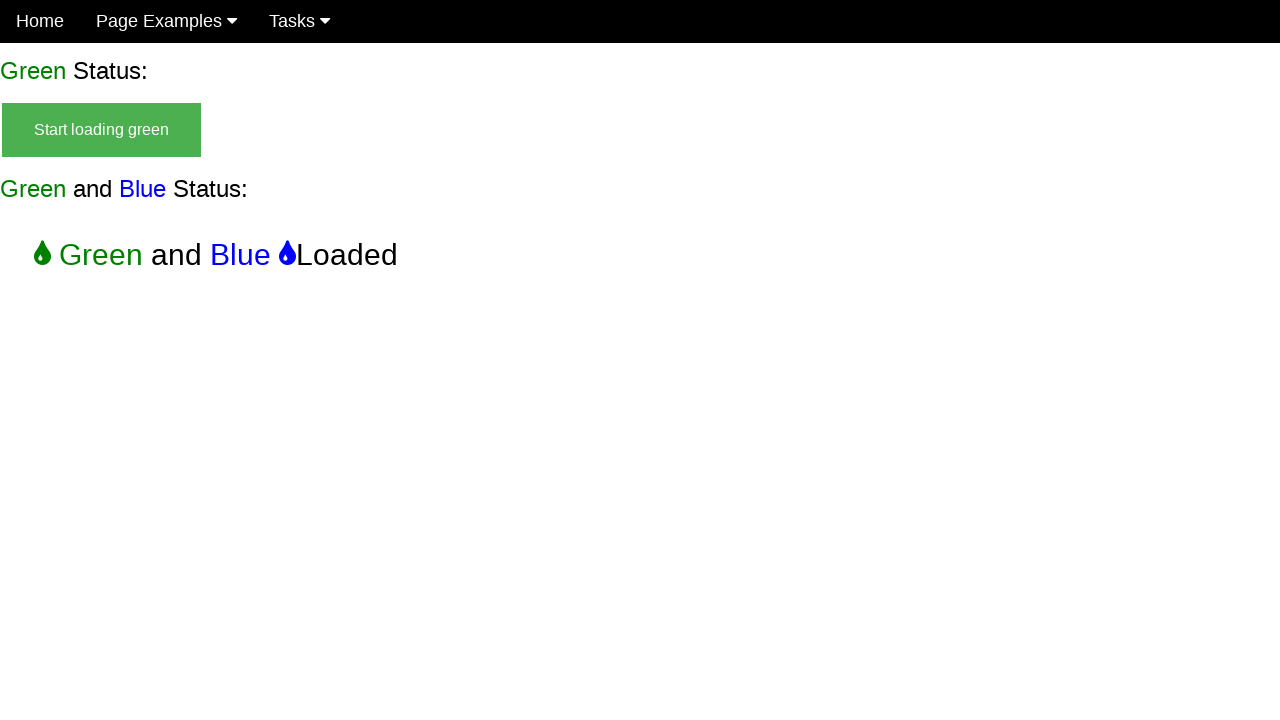